Tests that submitting the form with empty fields displays appropriate validation error messages

Starting URL: https://commitquality.com/add-product

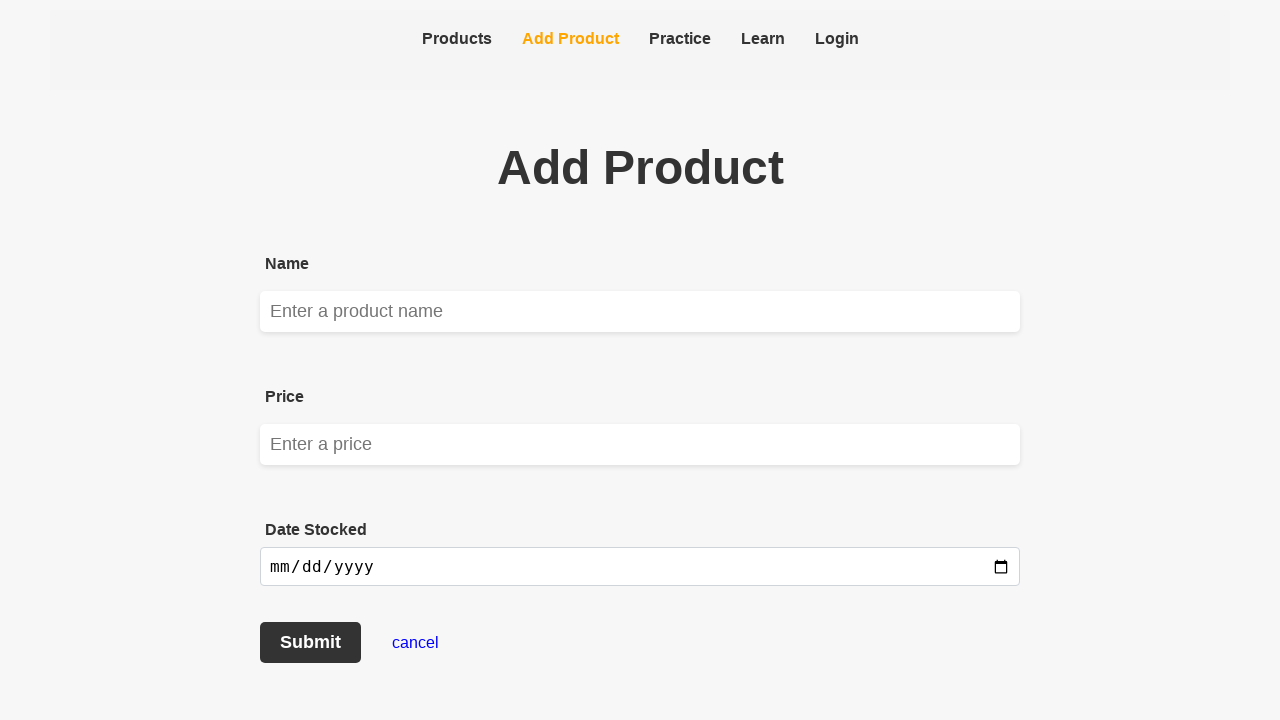

Cleared the name field on input[name="name"], #name, [data-testid="name"]
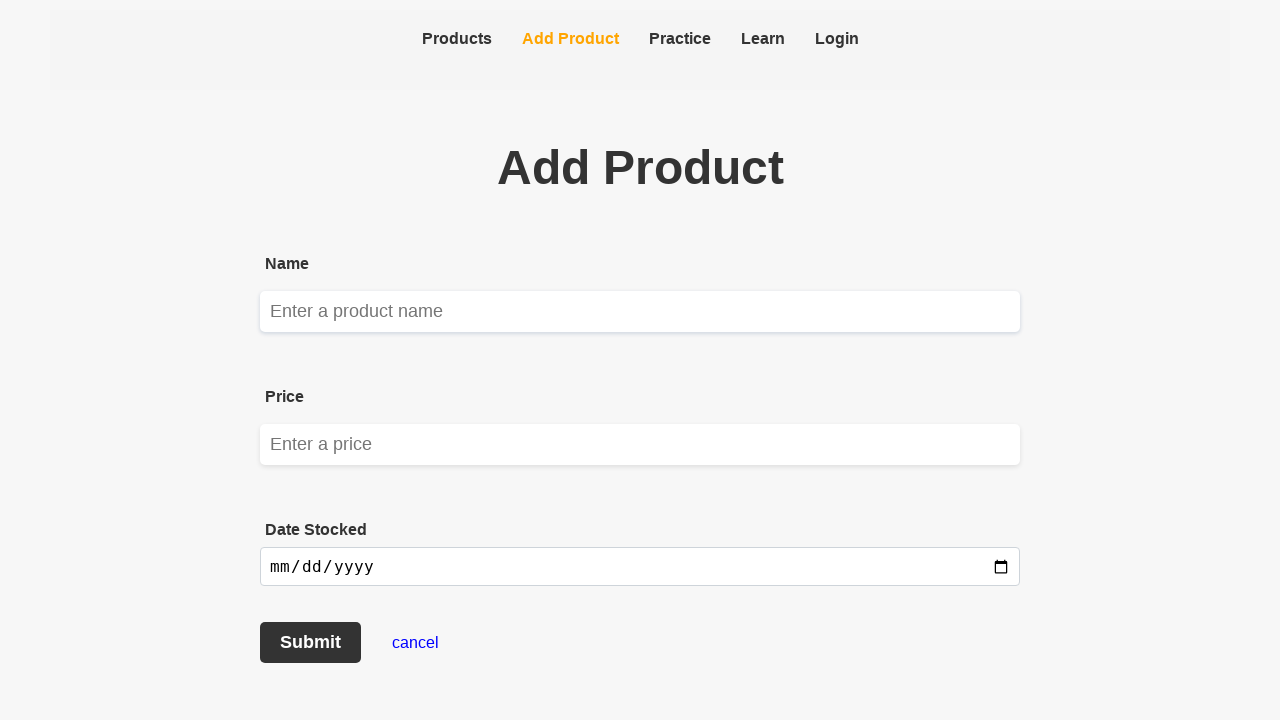

Cleared the price field on input[name="price"], #price, [data-testid="price"]
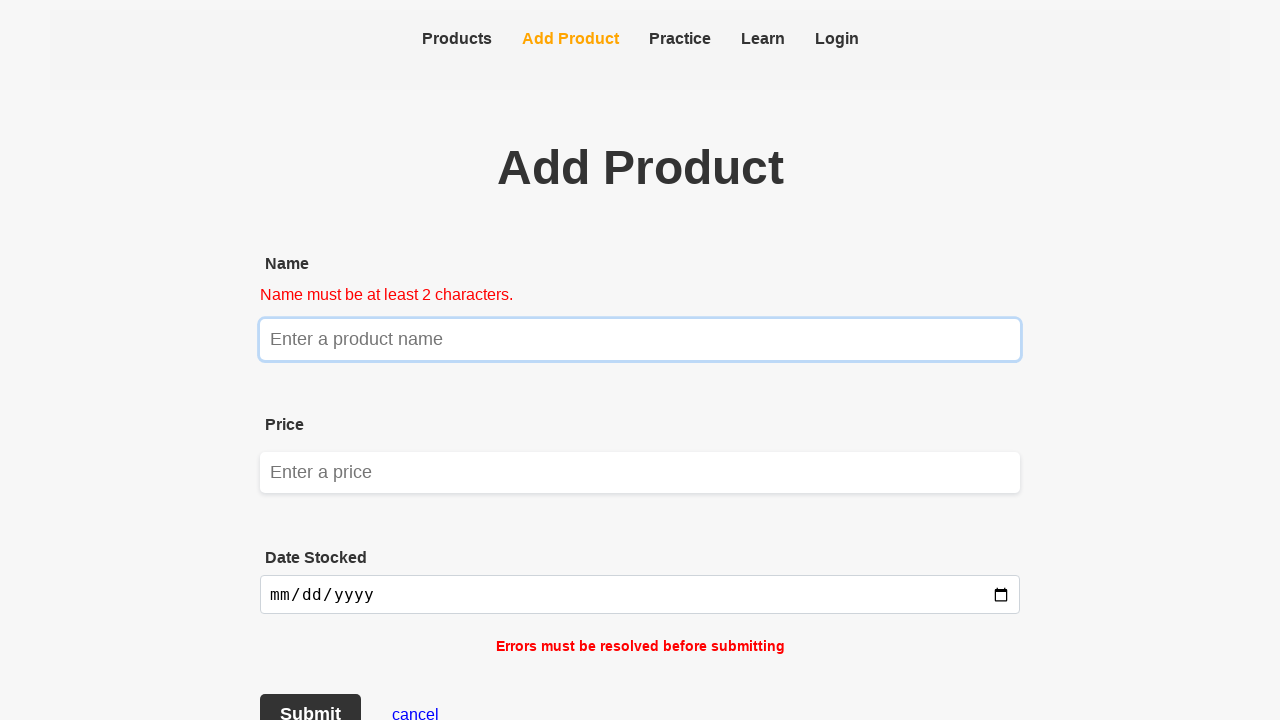

Cleared the date field on input[name="date"], #date, [data-testid="date"], input[type="date"]
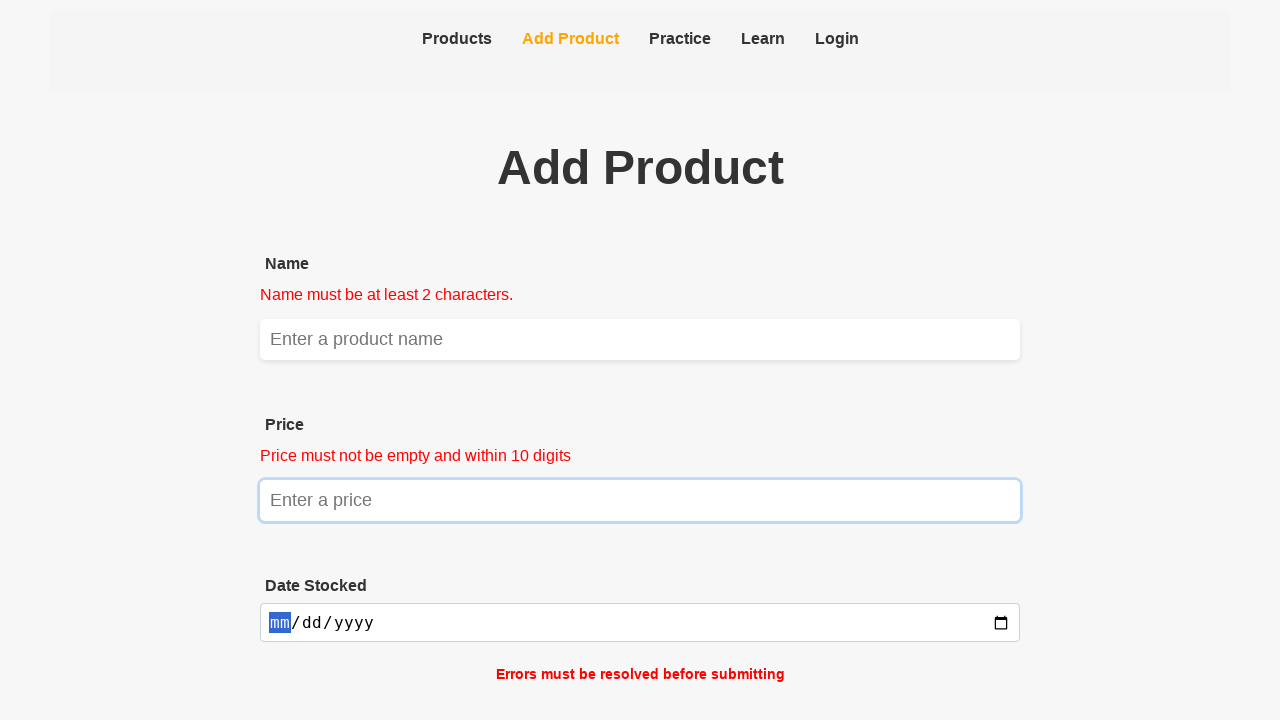

Clicked submit button (first click) at (310, 640) on button[type="submit"], input[type="submit"], #submit, [data-testid="submit"]
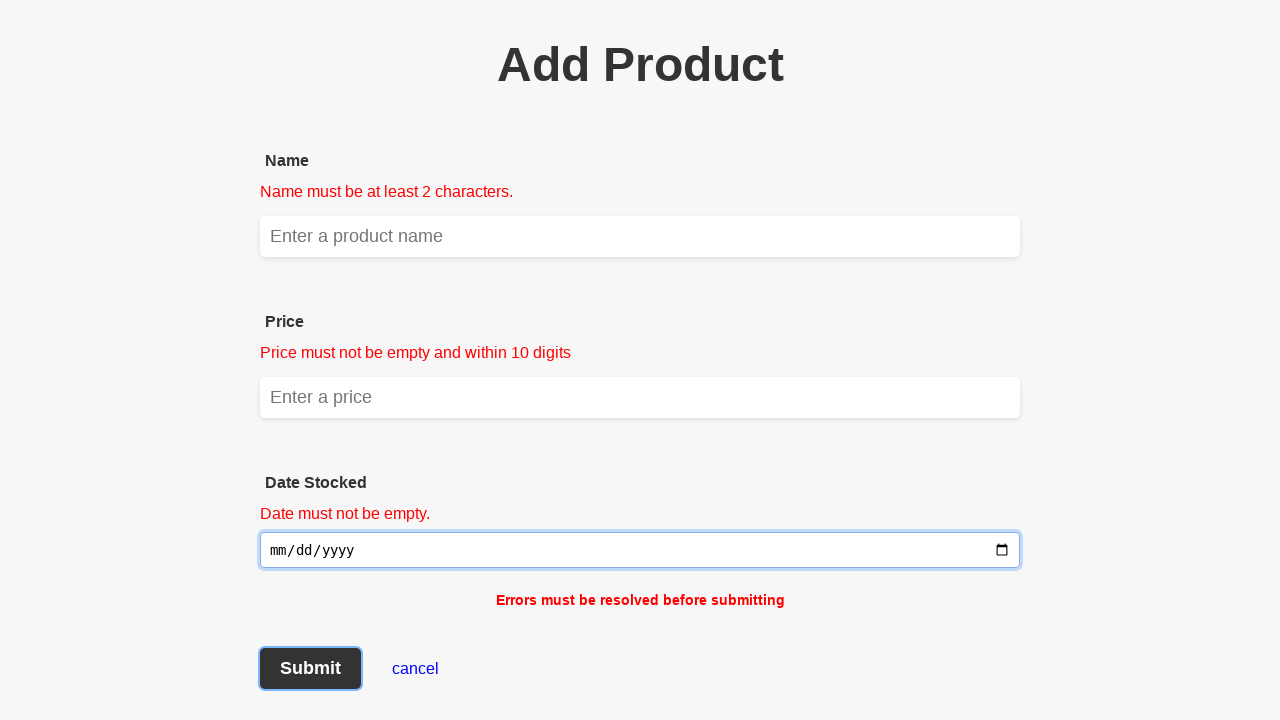

Clicked submit button (second click) at (310, 669) on button[type="submit"], input[type="submit"], #submit, [data-testid="submit"]
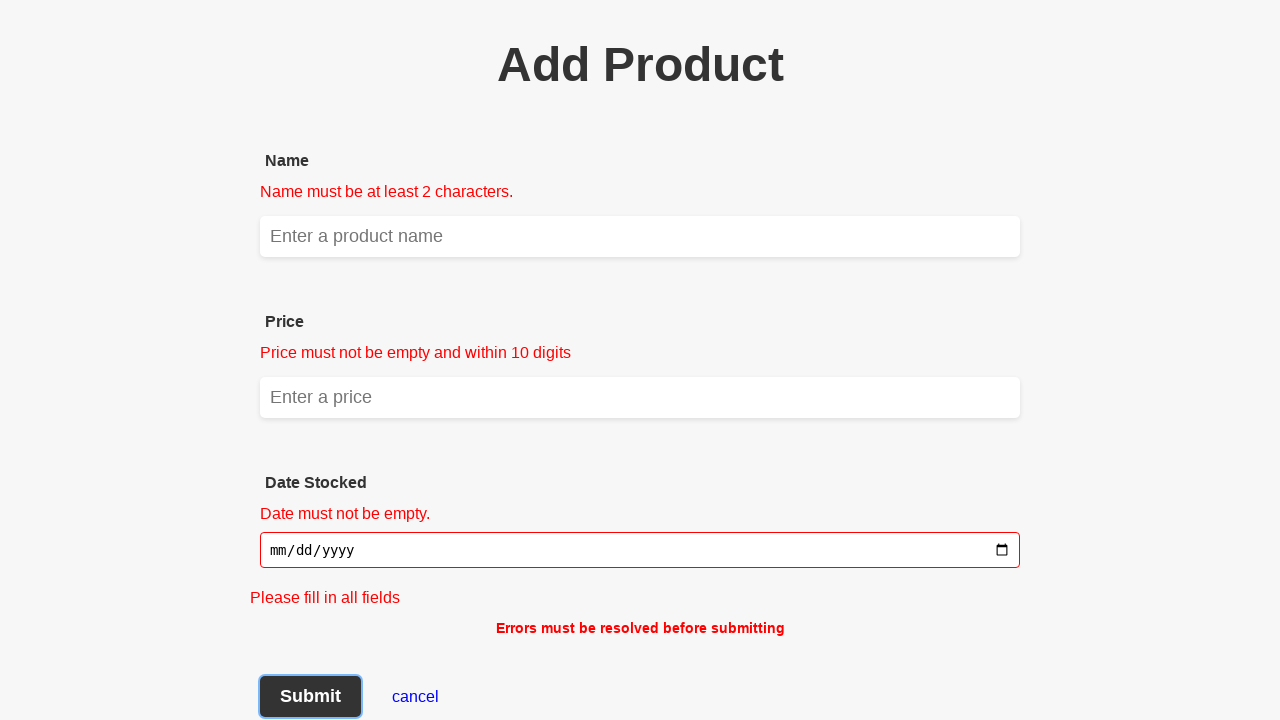

Name validation error message appeared
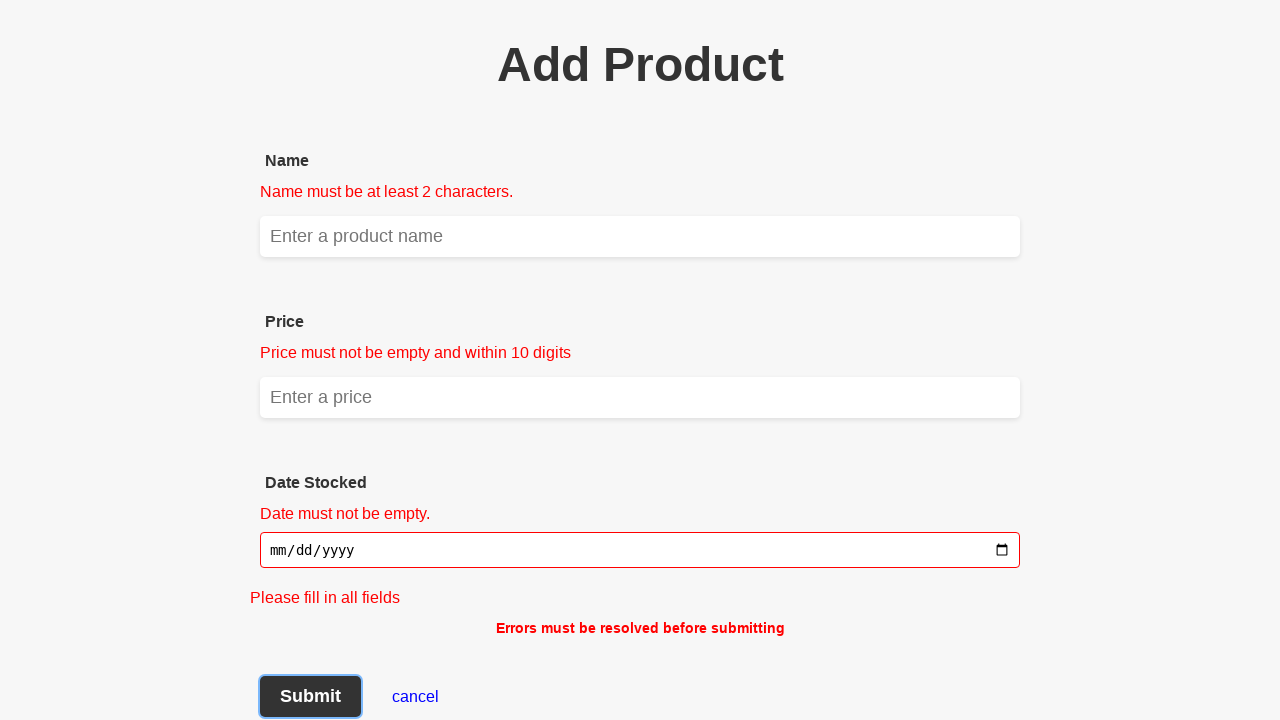

Price validation error message appeared
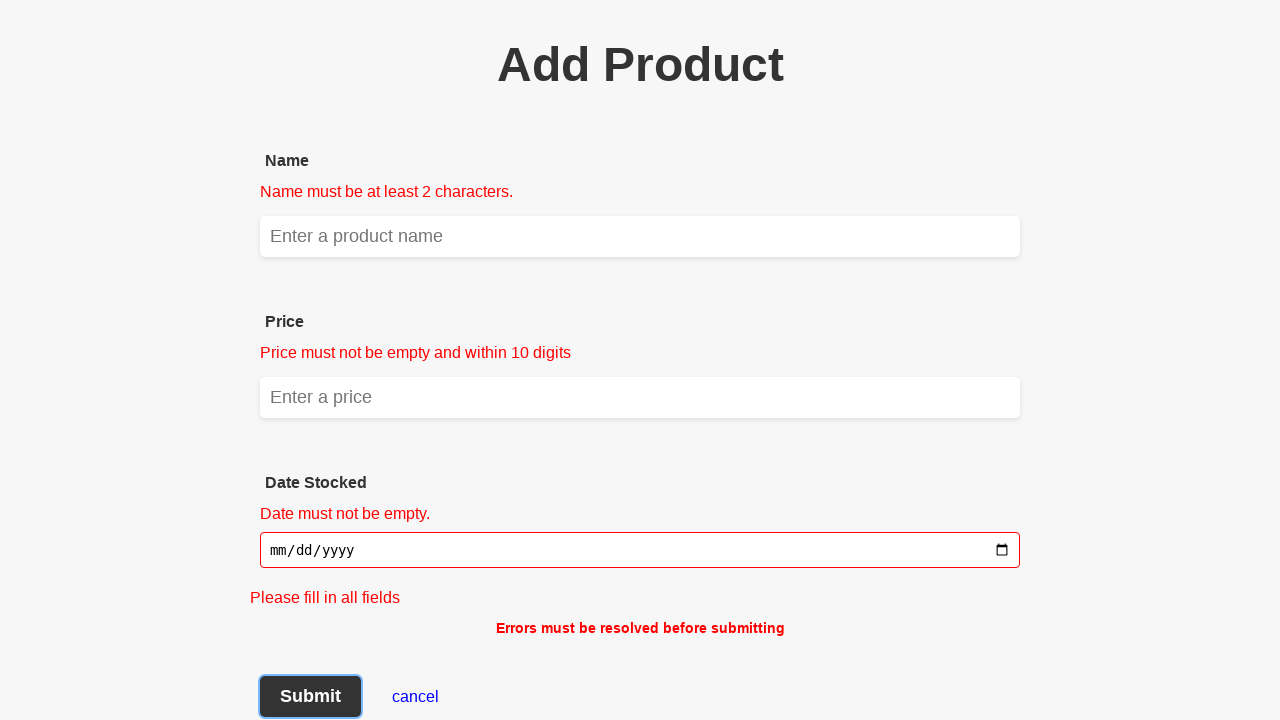

Date validation error message appeared
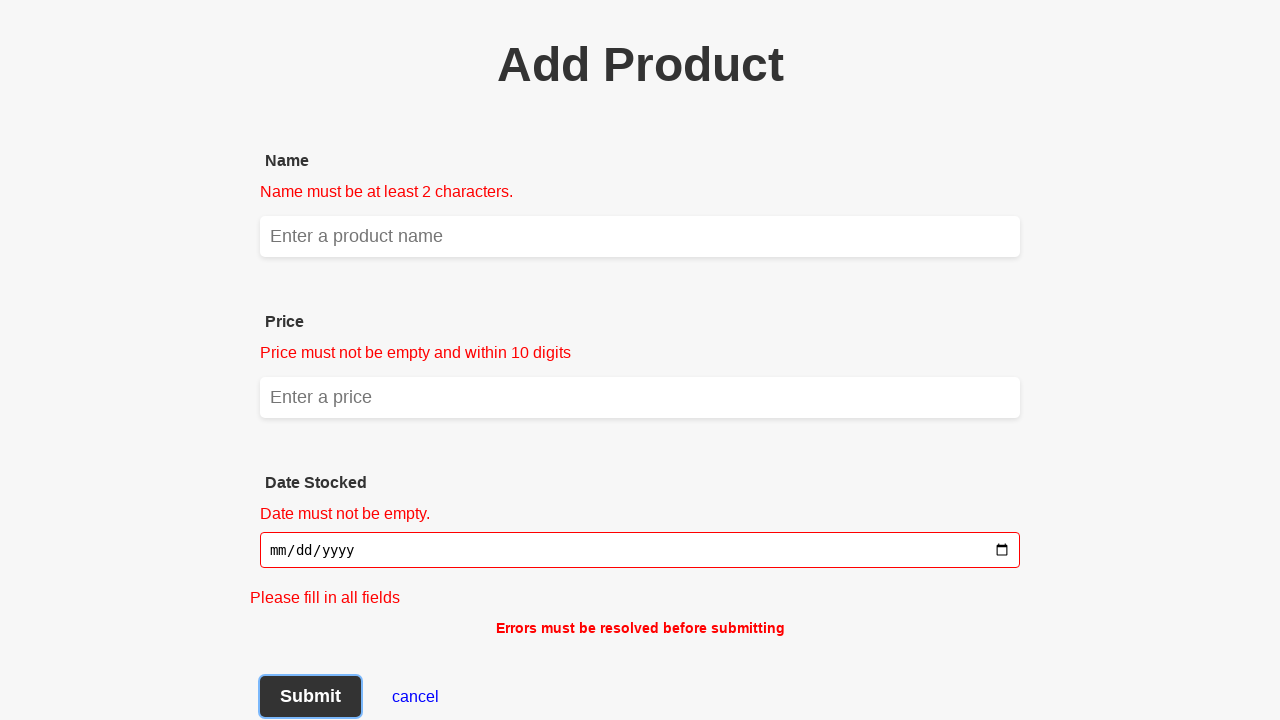

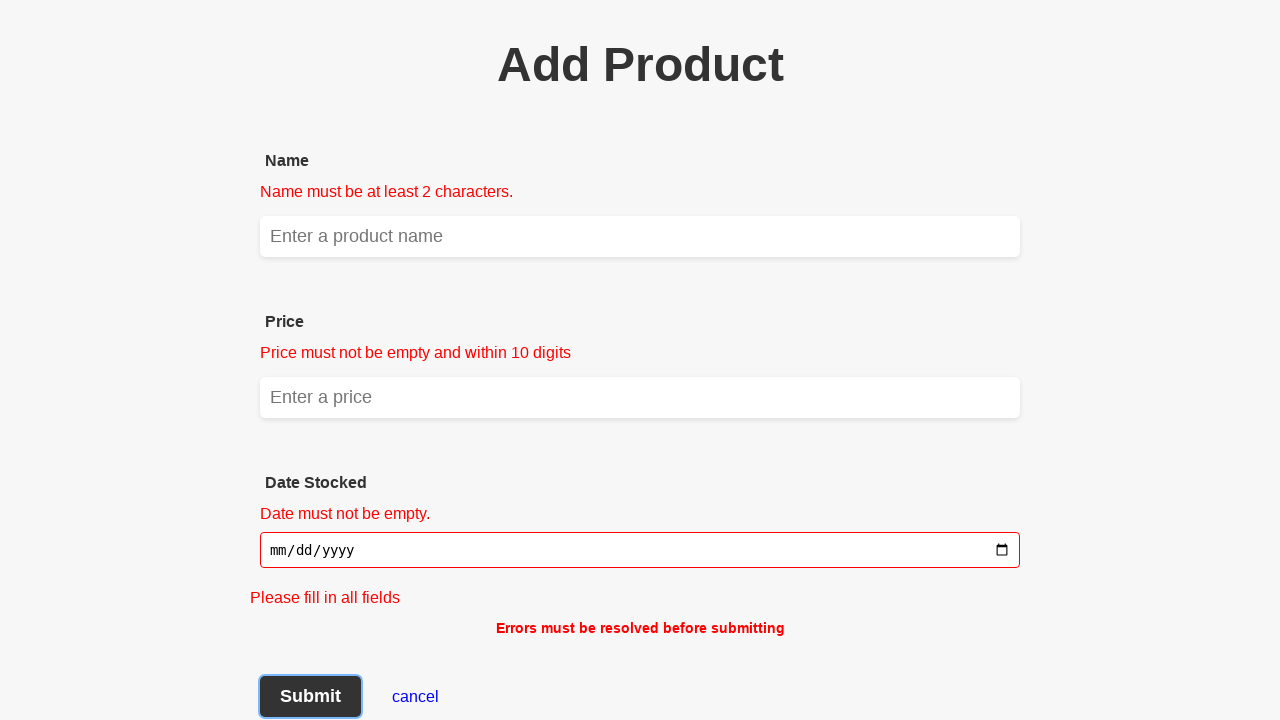